Navigates to Filmweb movie database website and verifies the page title matches expected value

Starting URL: http://filmweb.pl/

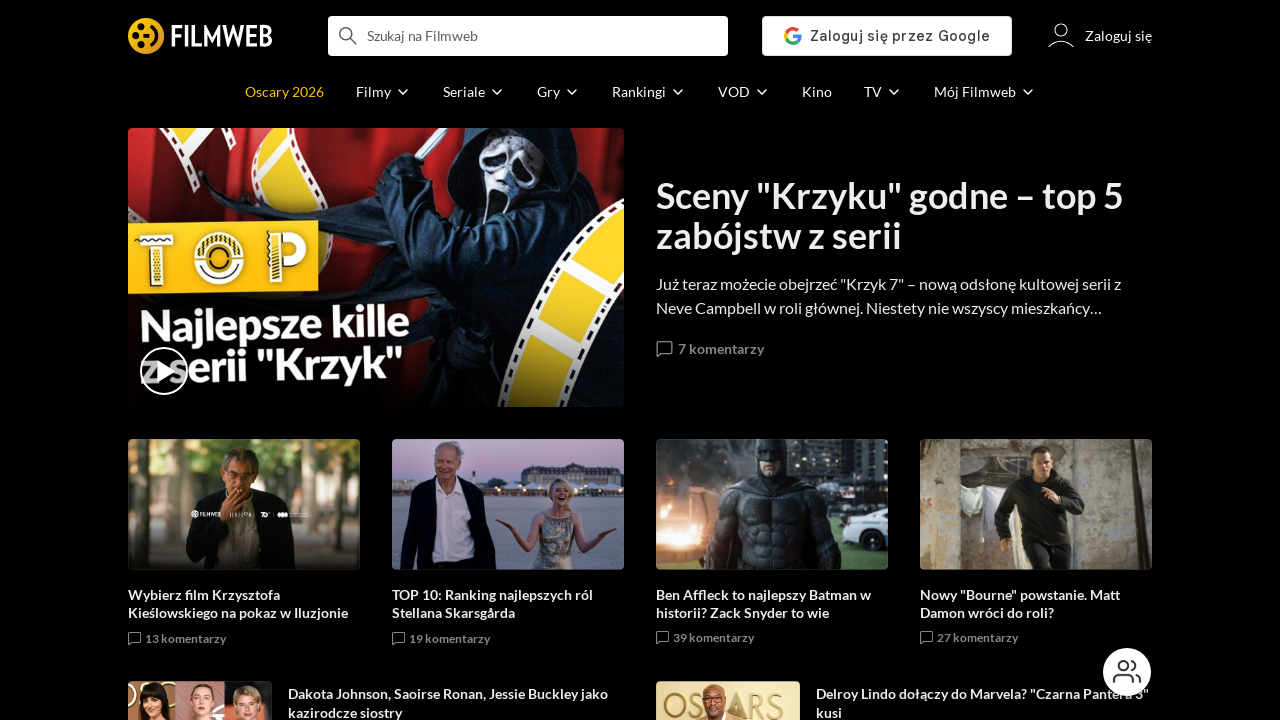

Navigated to Filmweb movie database website
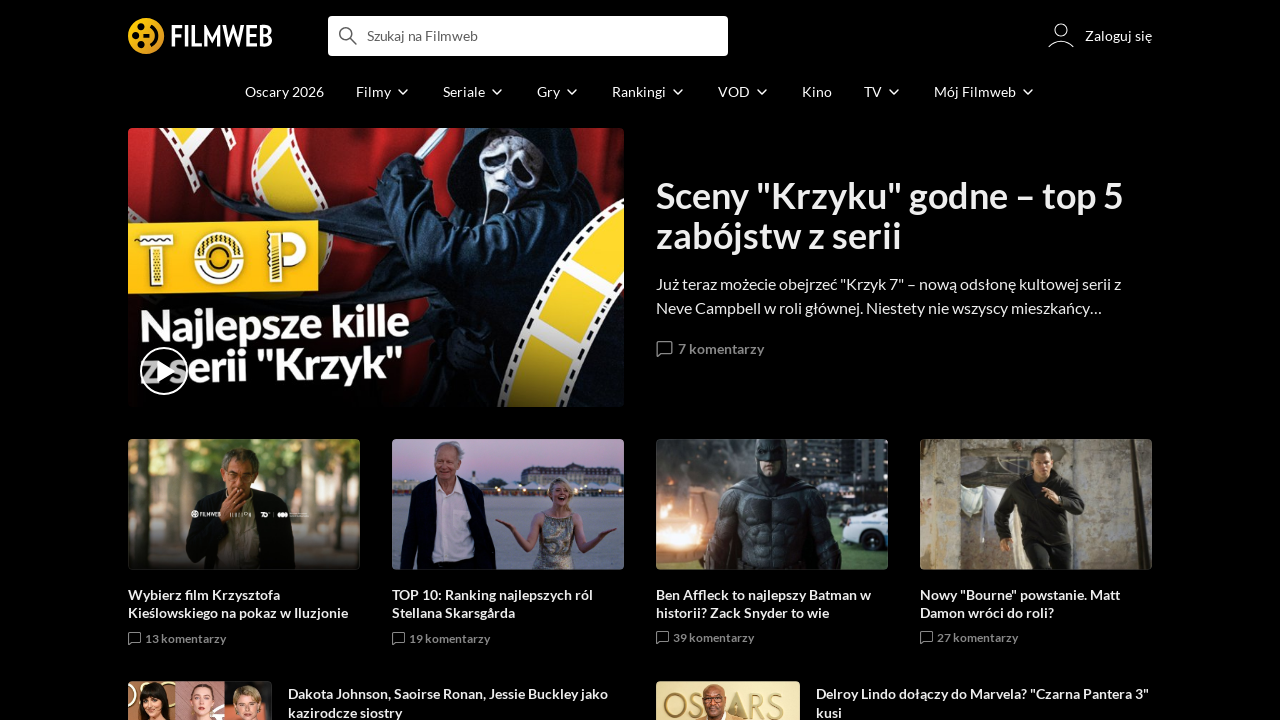

Verified page title matches expected value 'Filmweb - filmy takie jak Ty!'
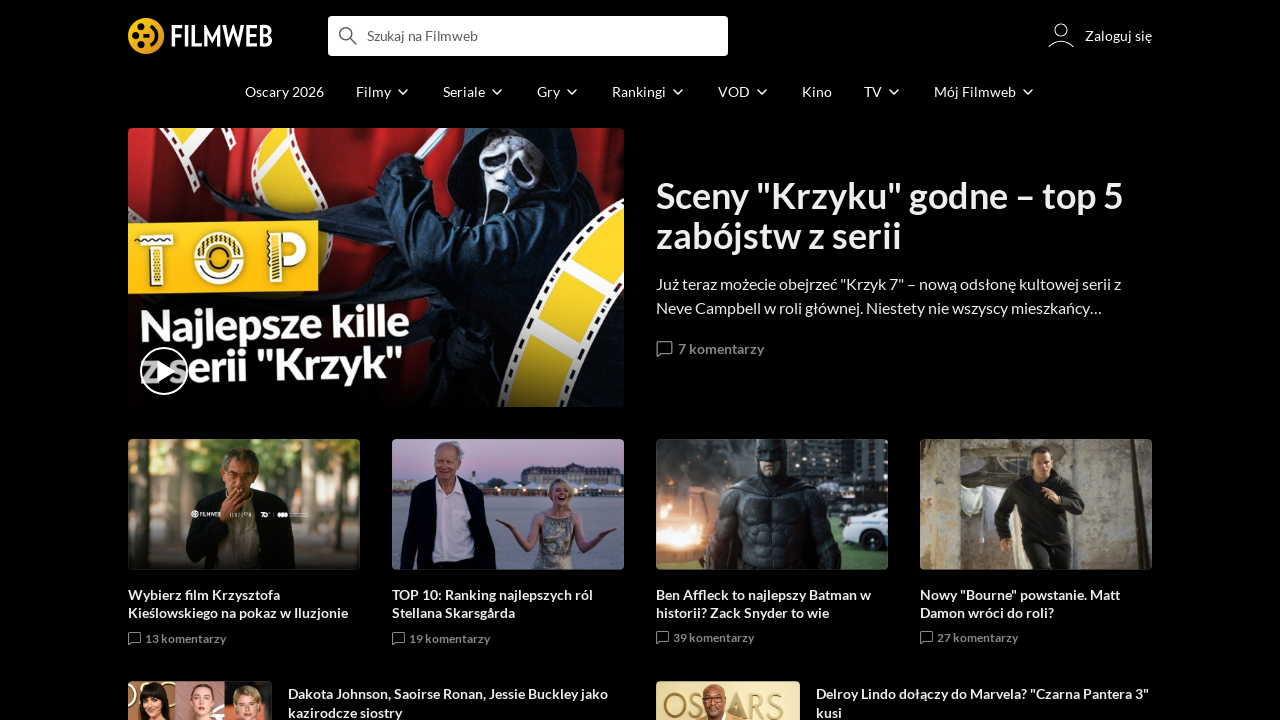

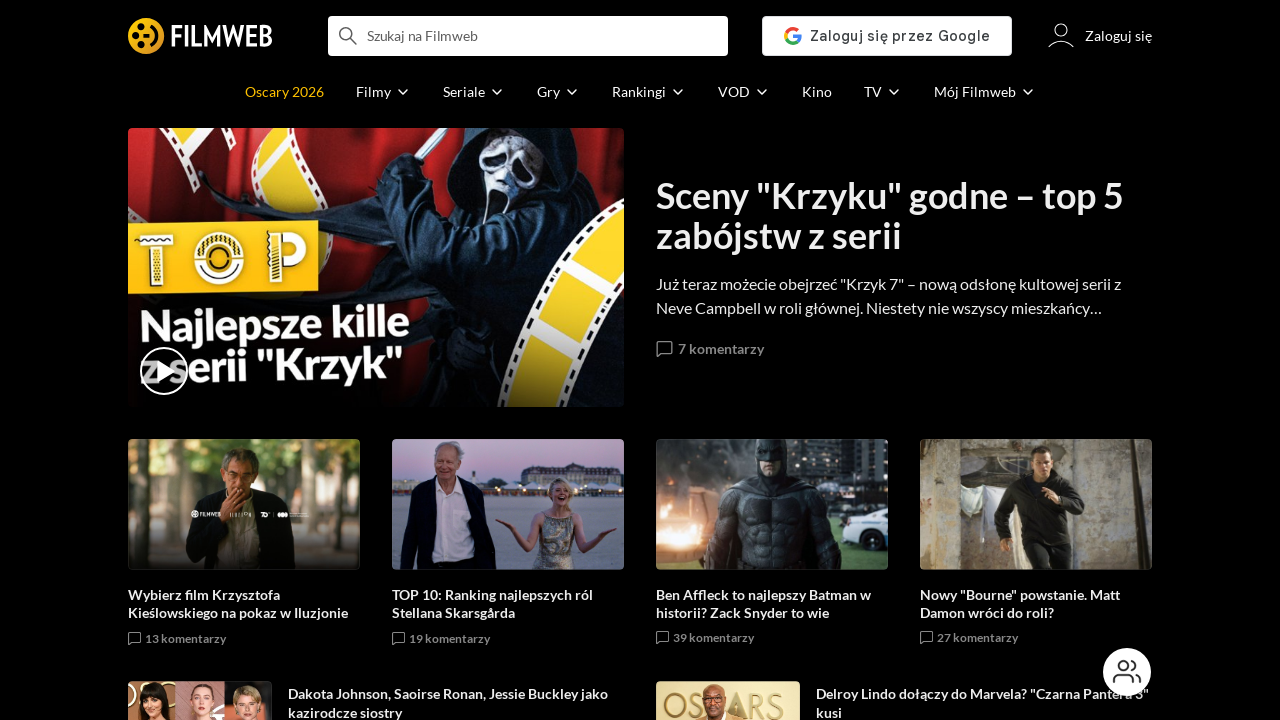